Tests drag and drop functionality on jQuery UI demo page by dragging an element and dropping it onto a target area within an iframe

Starting URL: https://jqueryui.com/droppable/

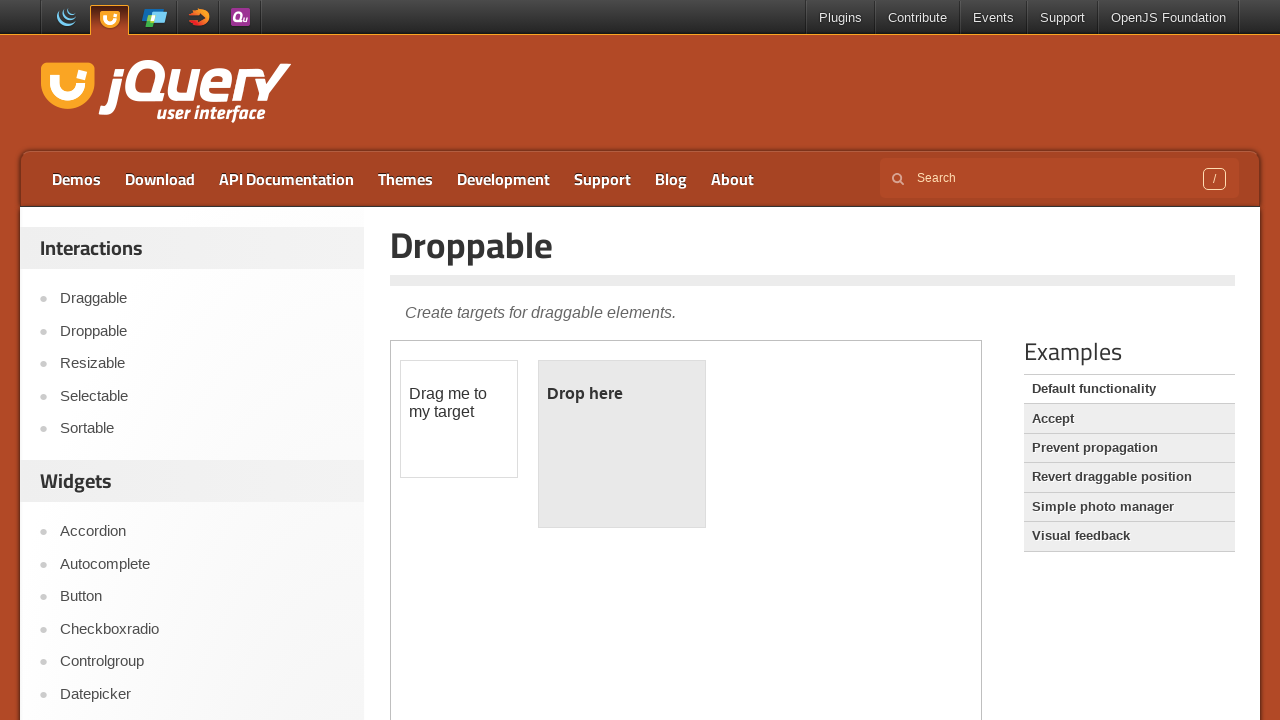

Located the demo iframe
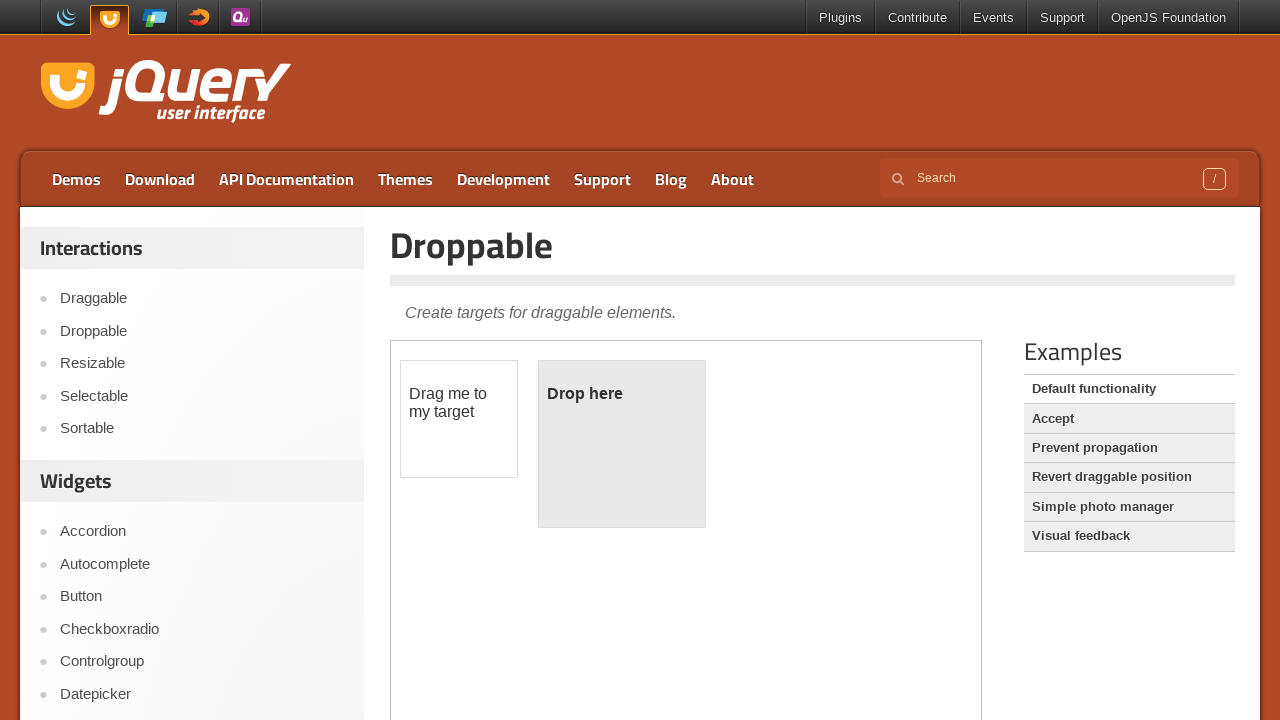

Located the draggable element within iframe
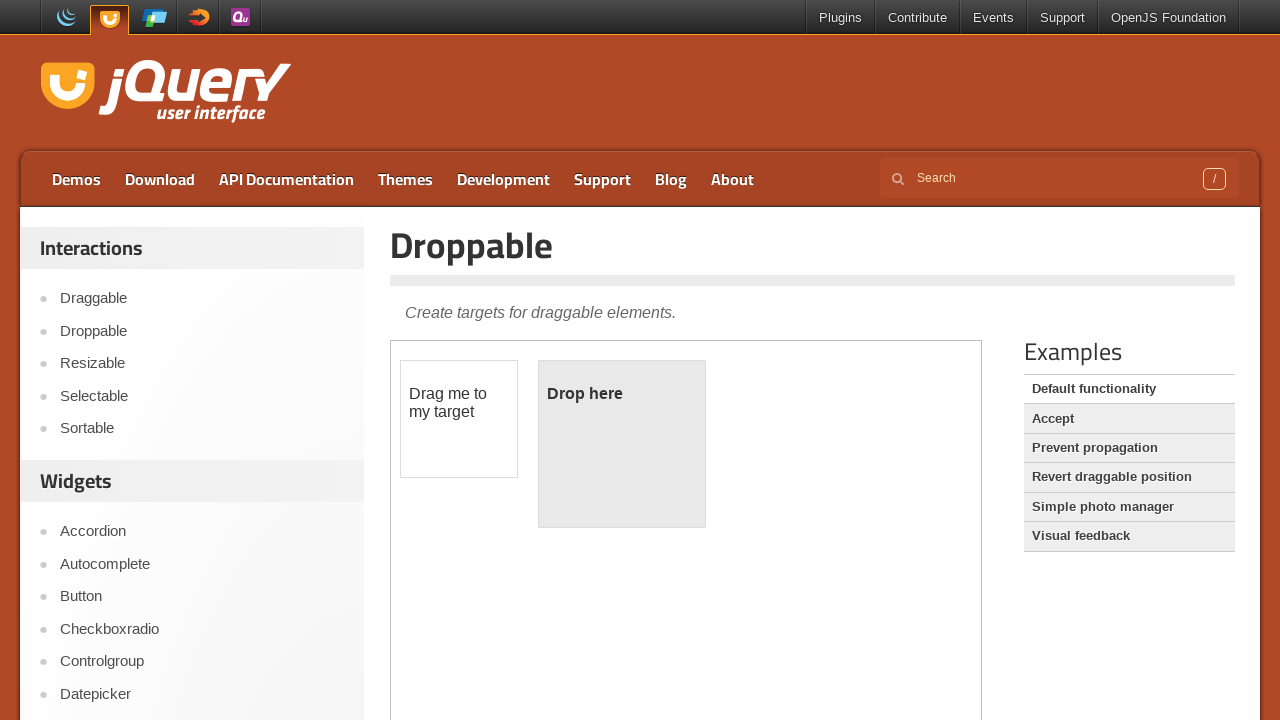

Located the droppable target area within iframe
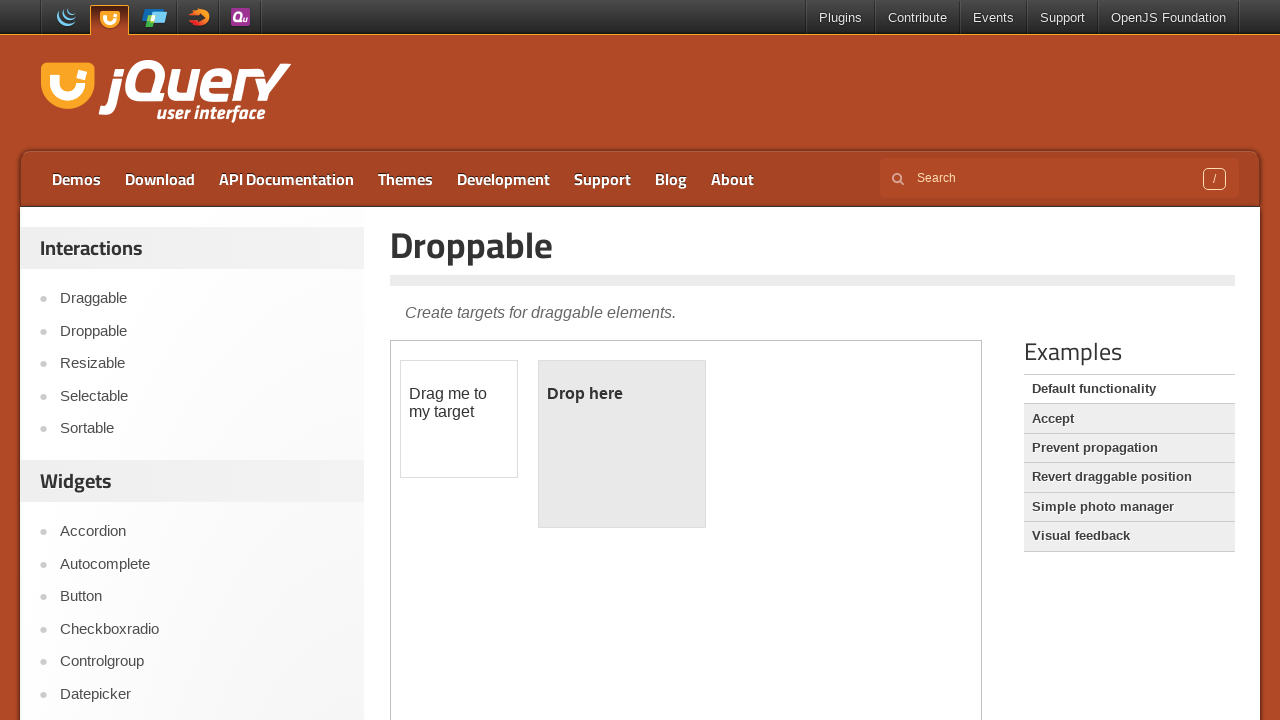

Dragged element to drop target area at (622, 444)
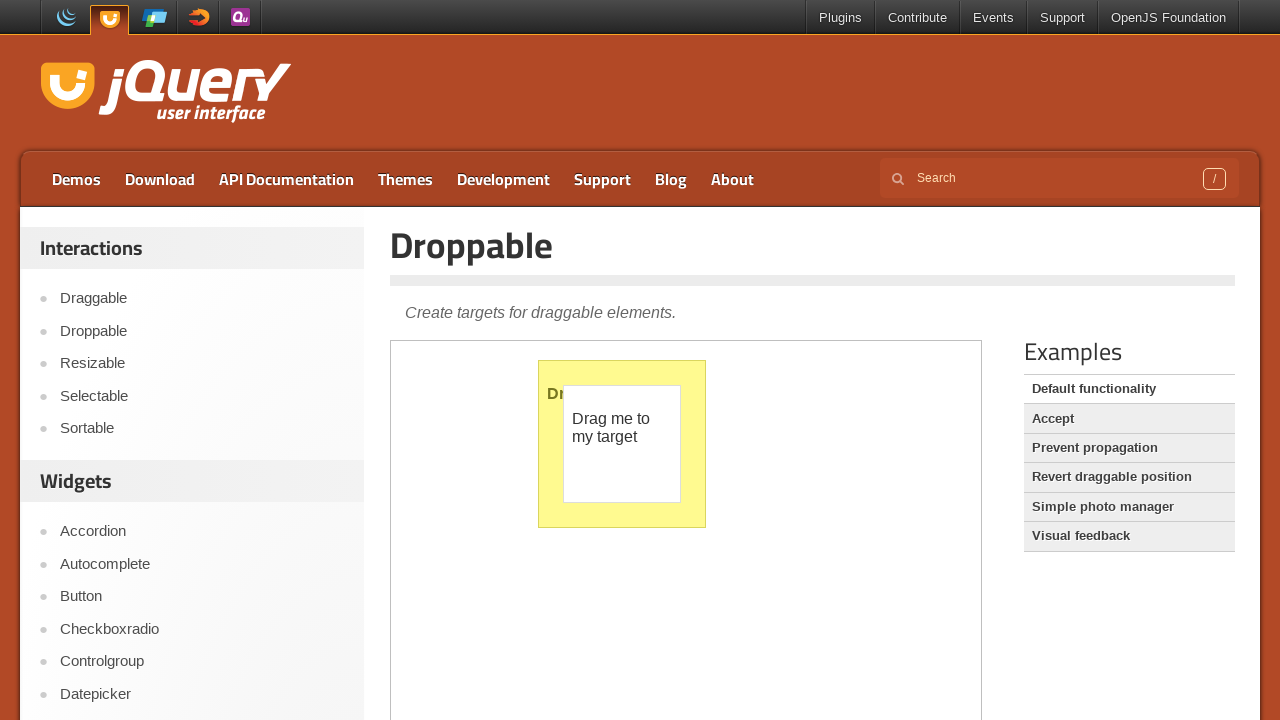

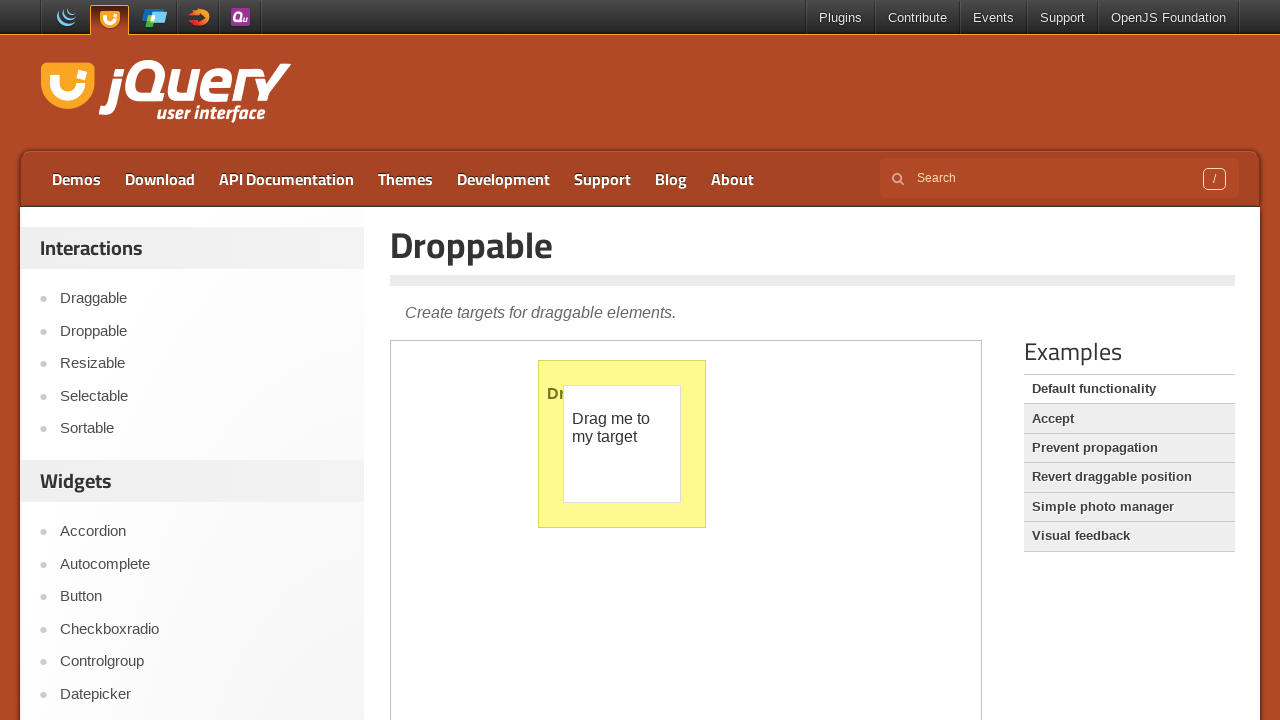